Tests the complete order placement flow by navigating to cart, filling order details, and completing purchase

Starting URL: https://www.demoblaze.com

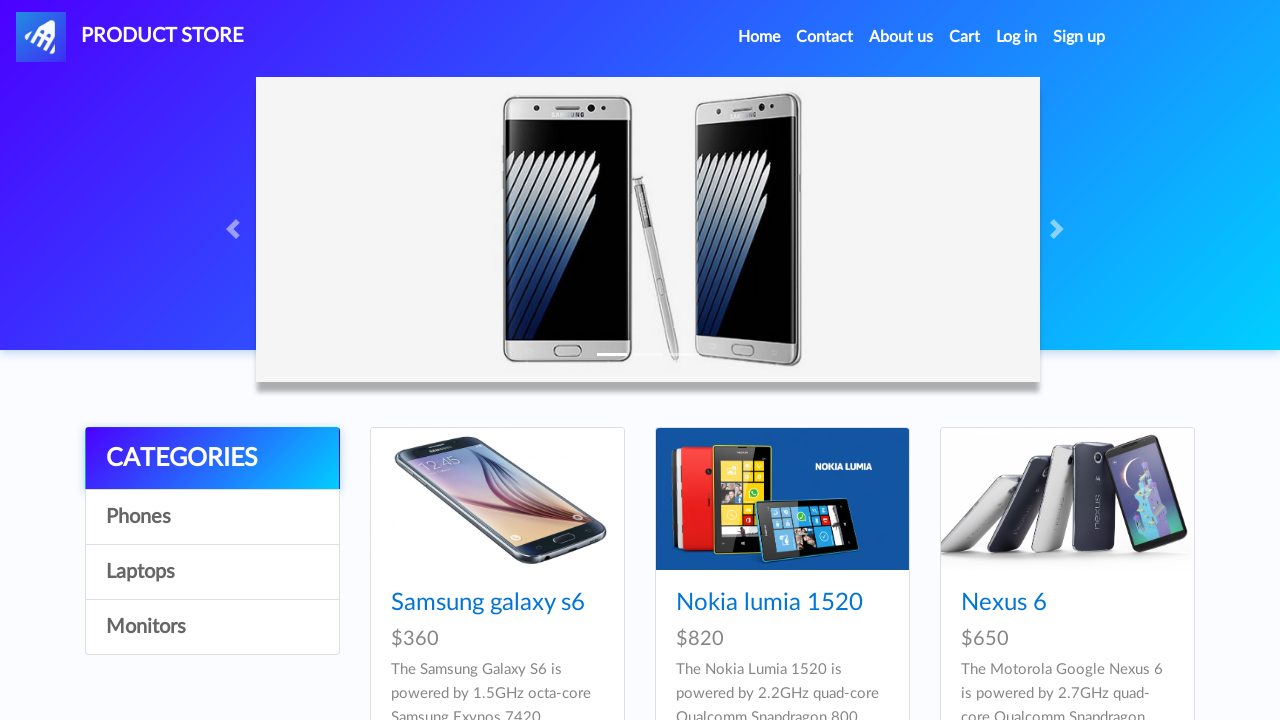

Clicked cart button to navigate to cart at (965, 37) on #cartur
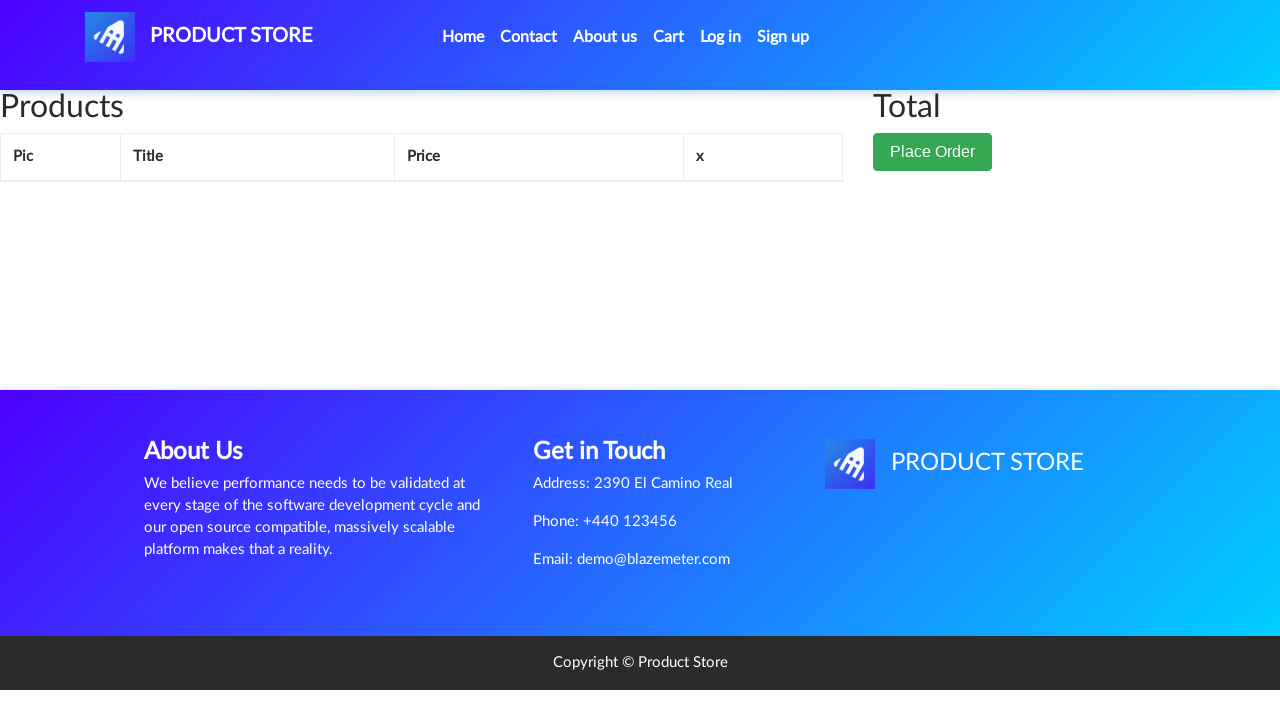

Place Order button became visible
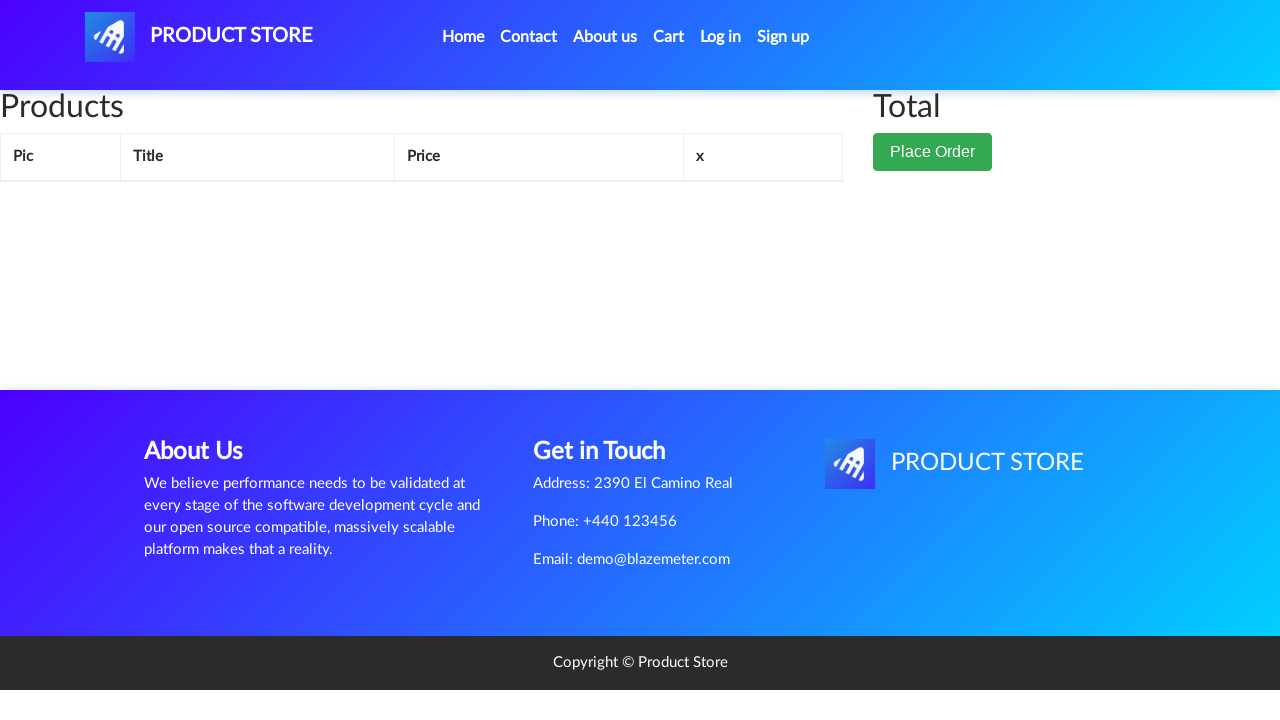

Clicked Place Order button at (933, 152) on .btn-success
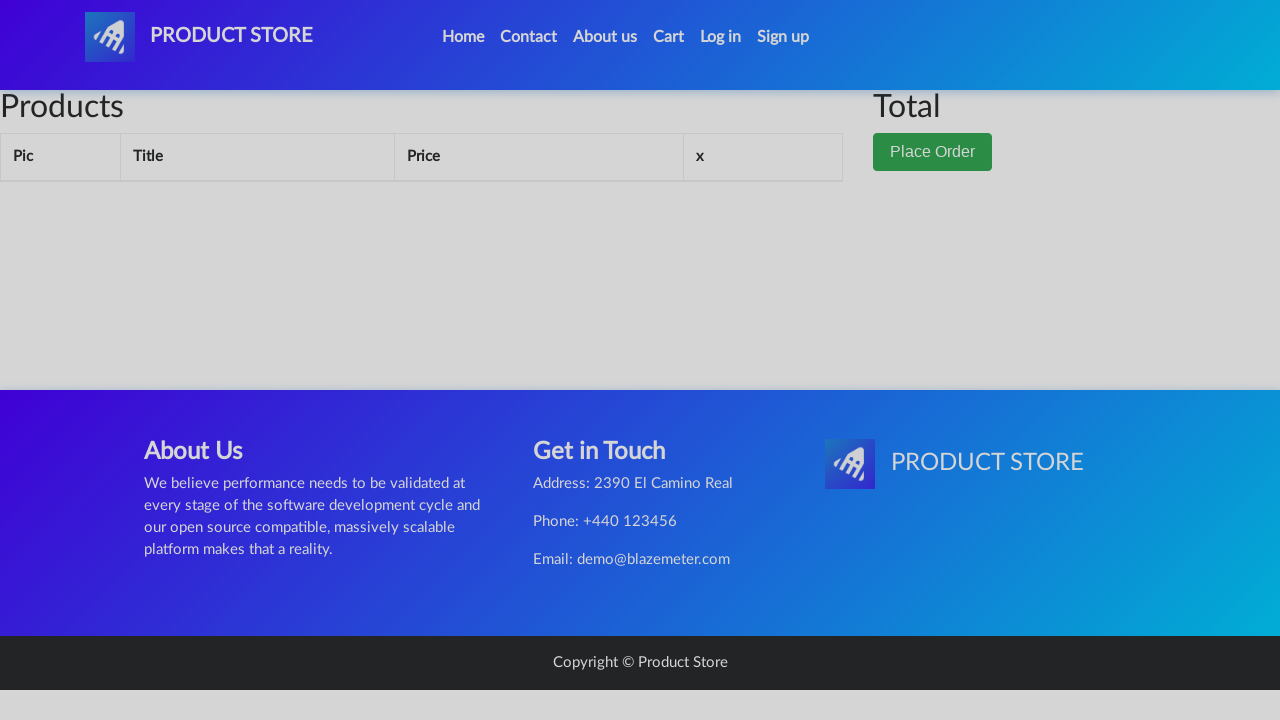

Order modal with name field became visible
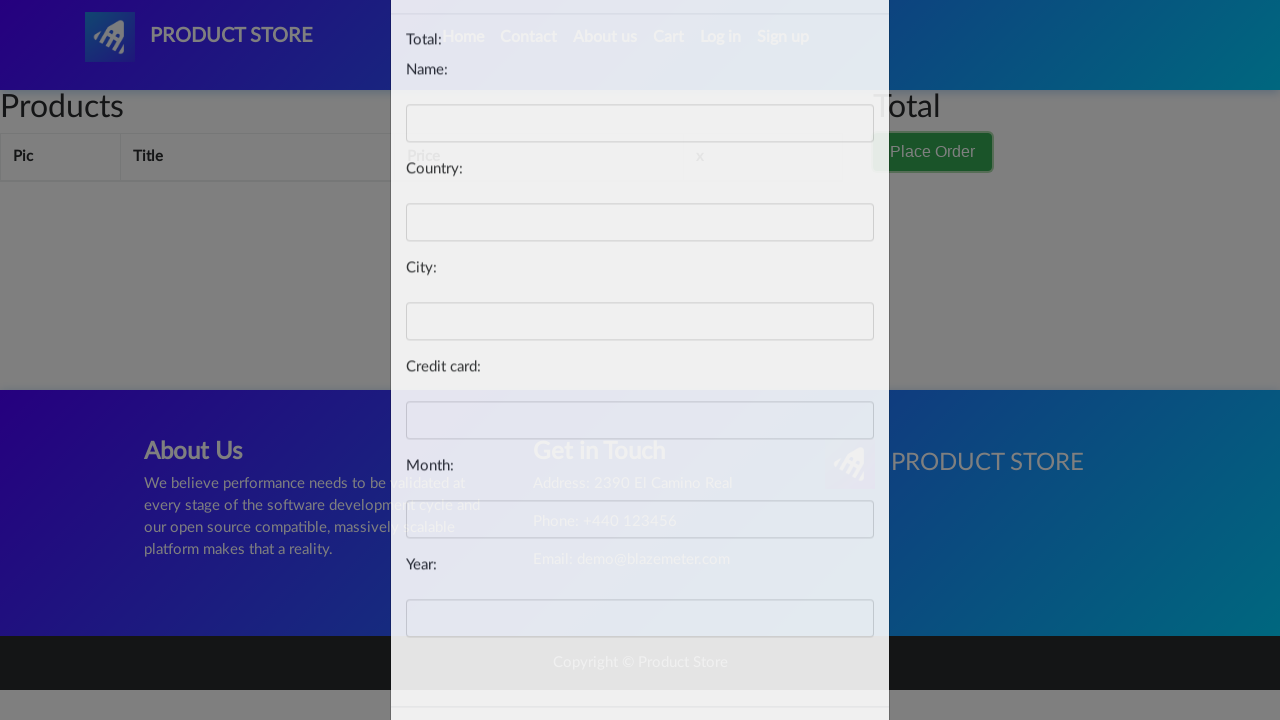

Filled name field with 'Robert Johnson' on #name
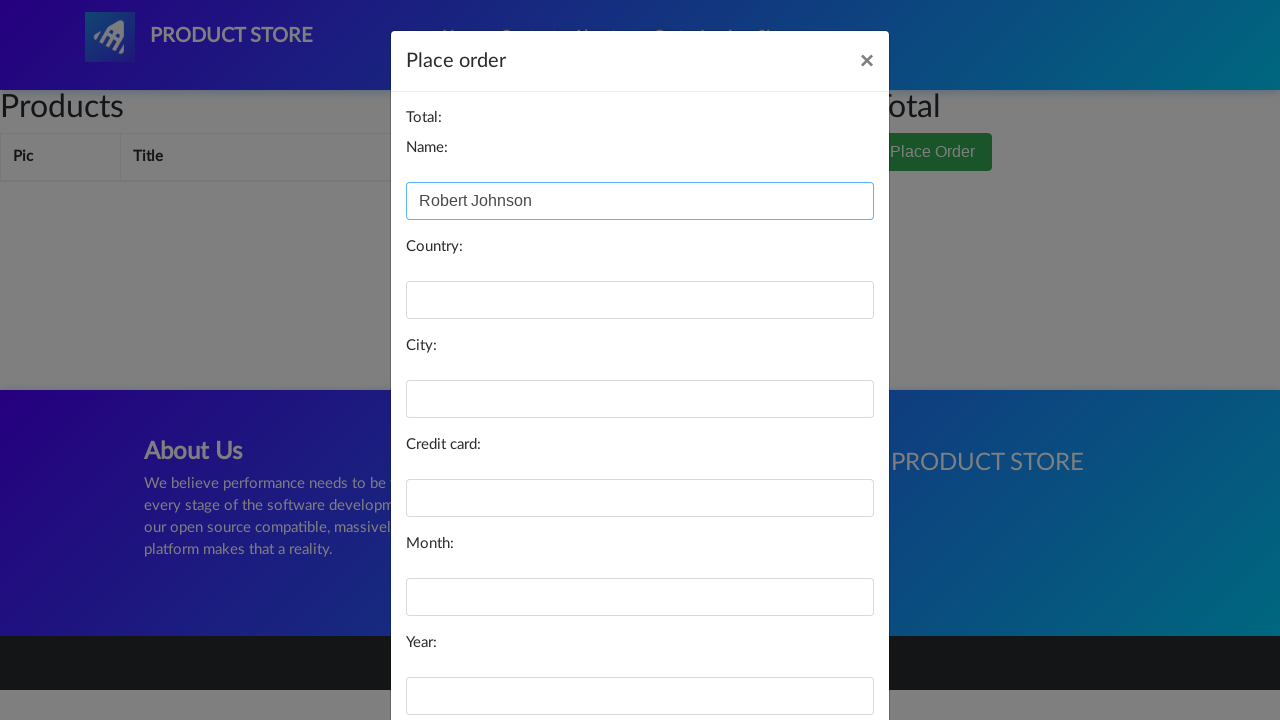

Filled country field with 'United States' on #country
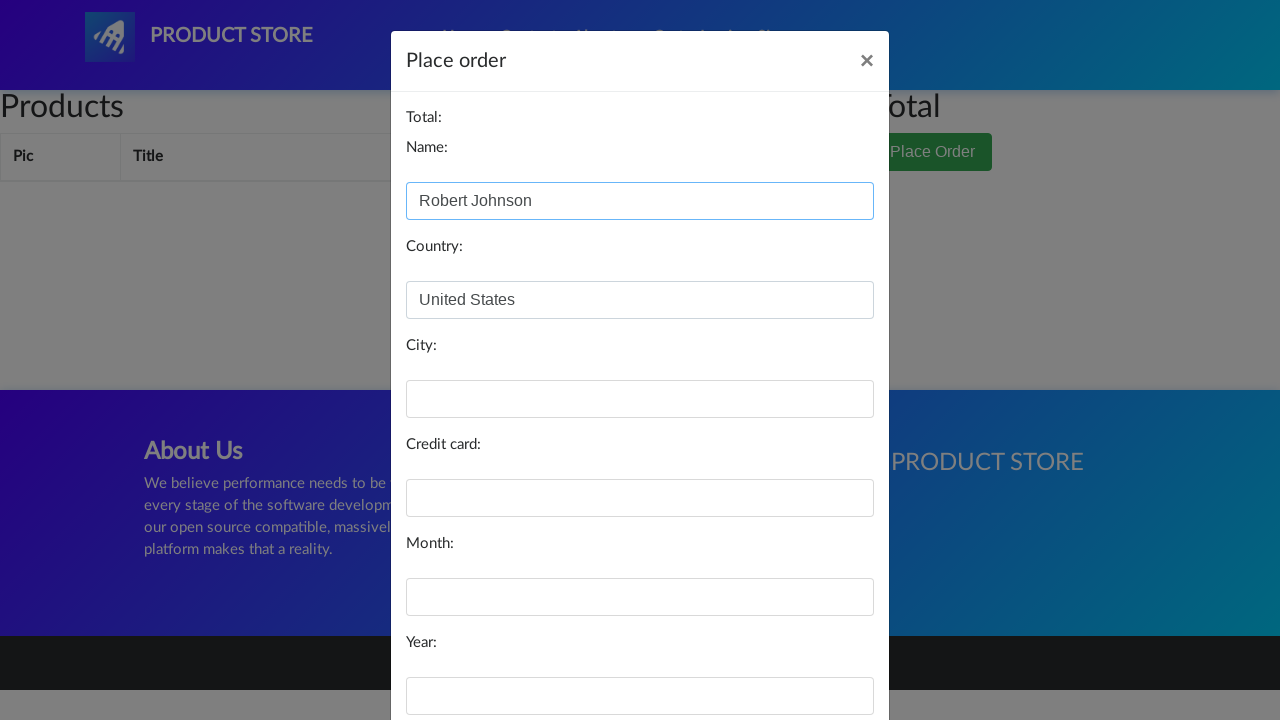

Filled city field with 'New York' on #city
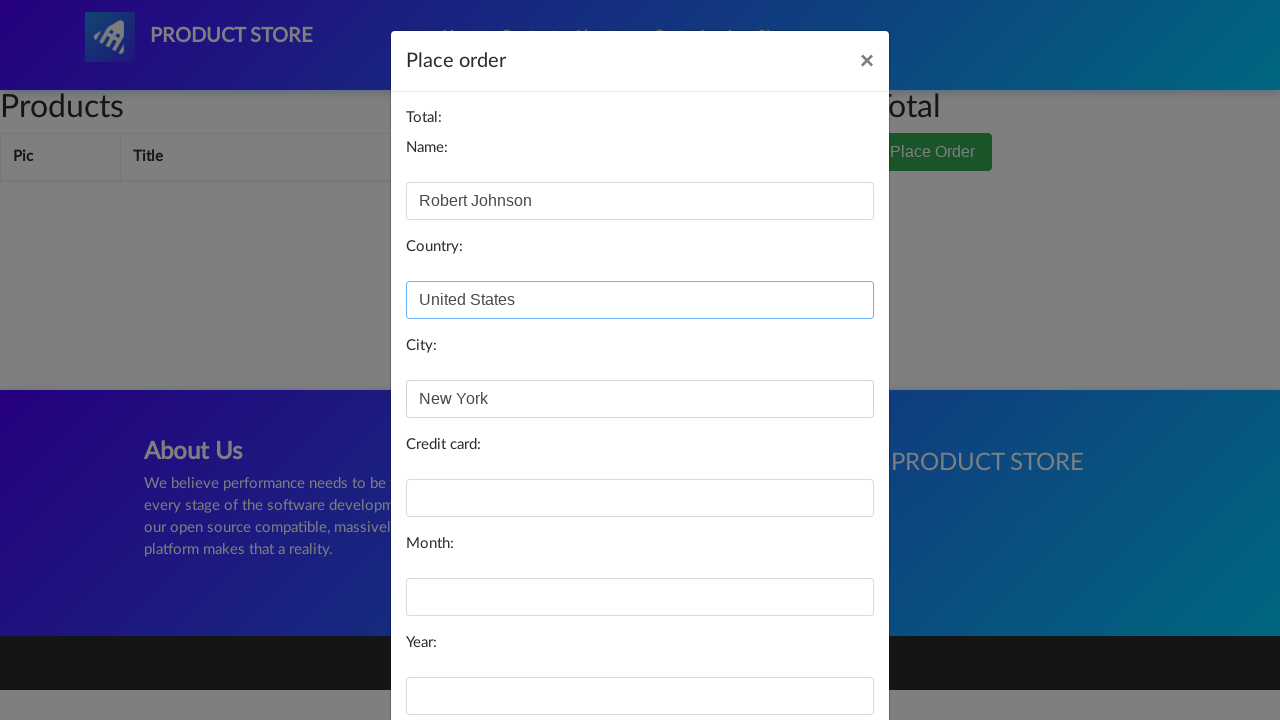

Filled card field with test credit card number on #card
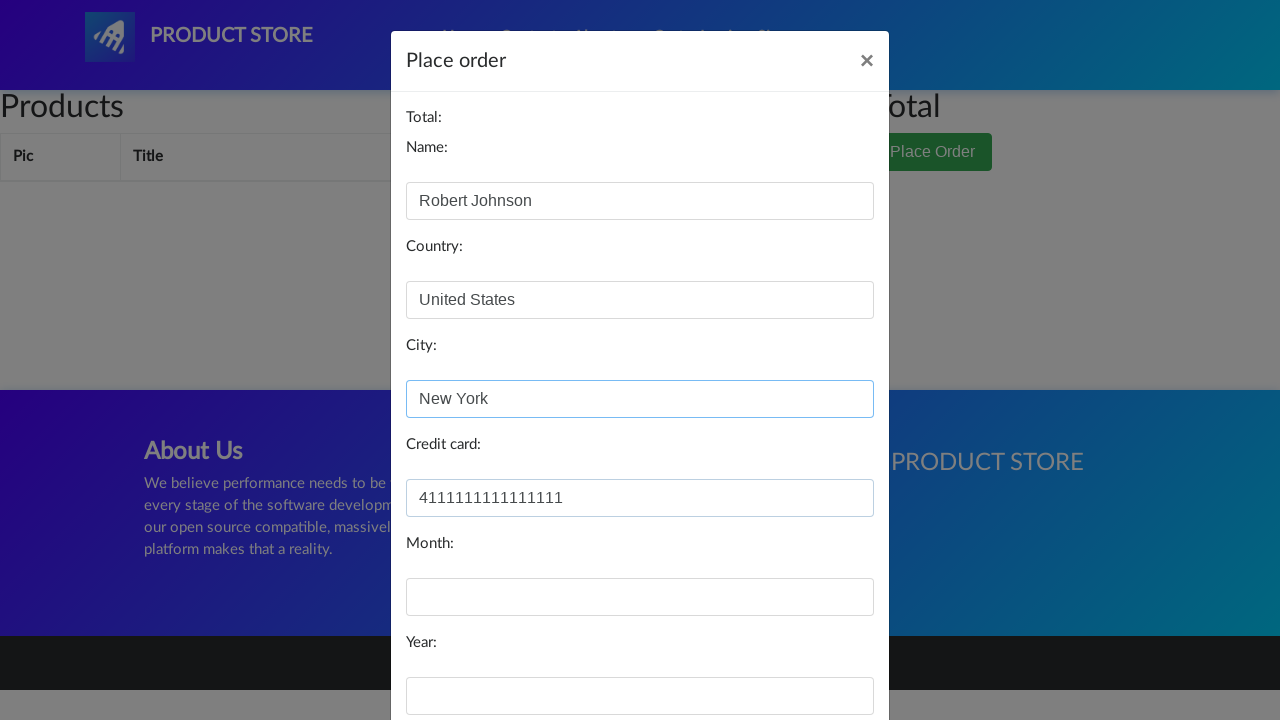

Filled month field with '12' on #month
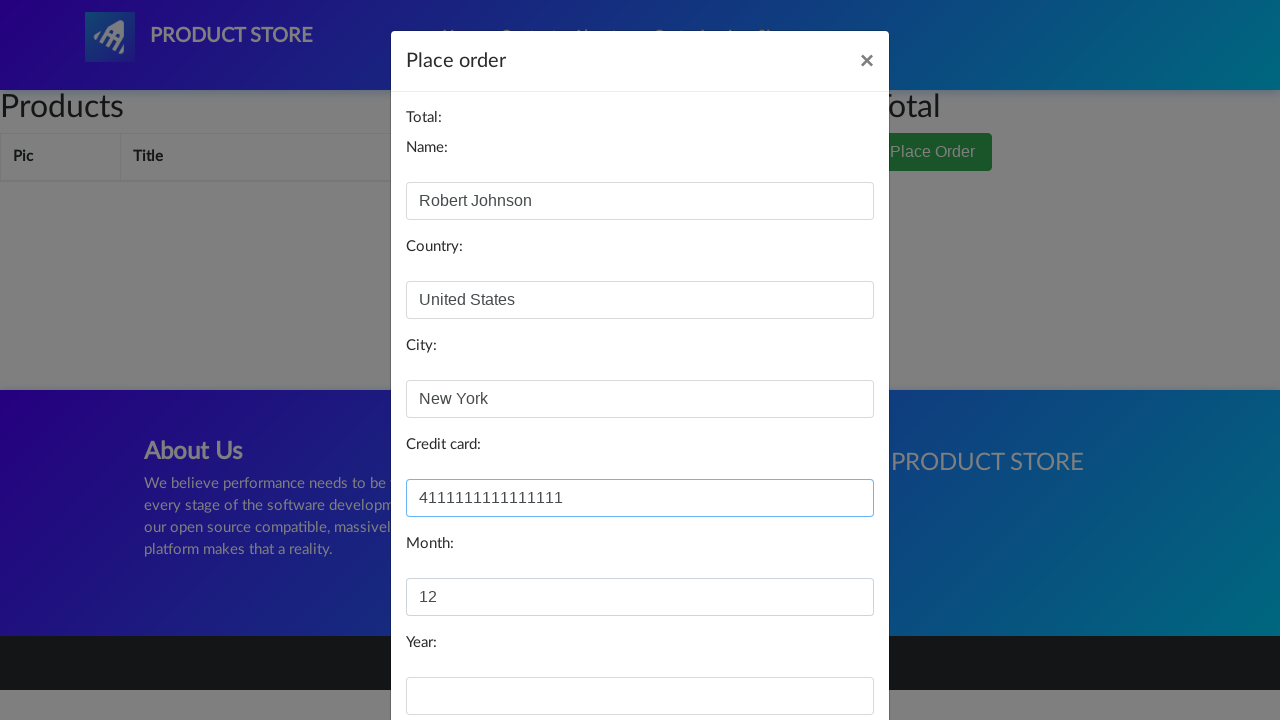

Filled year field with '2025' on #year
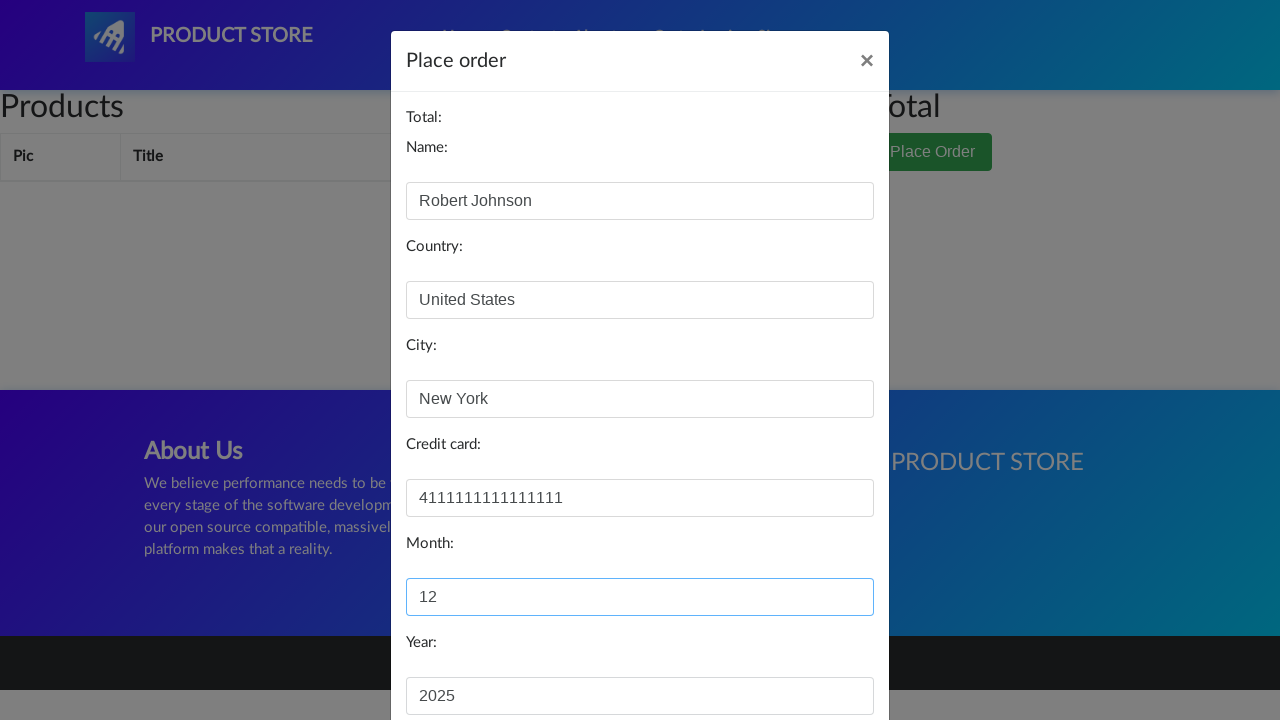

Clicked primary button to submit order at (823, 655) on #orderModal .btn-primary
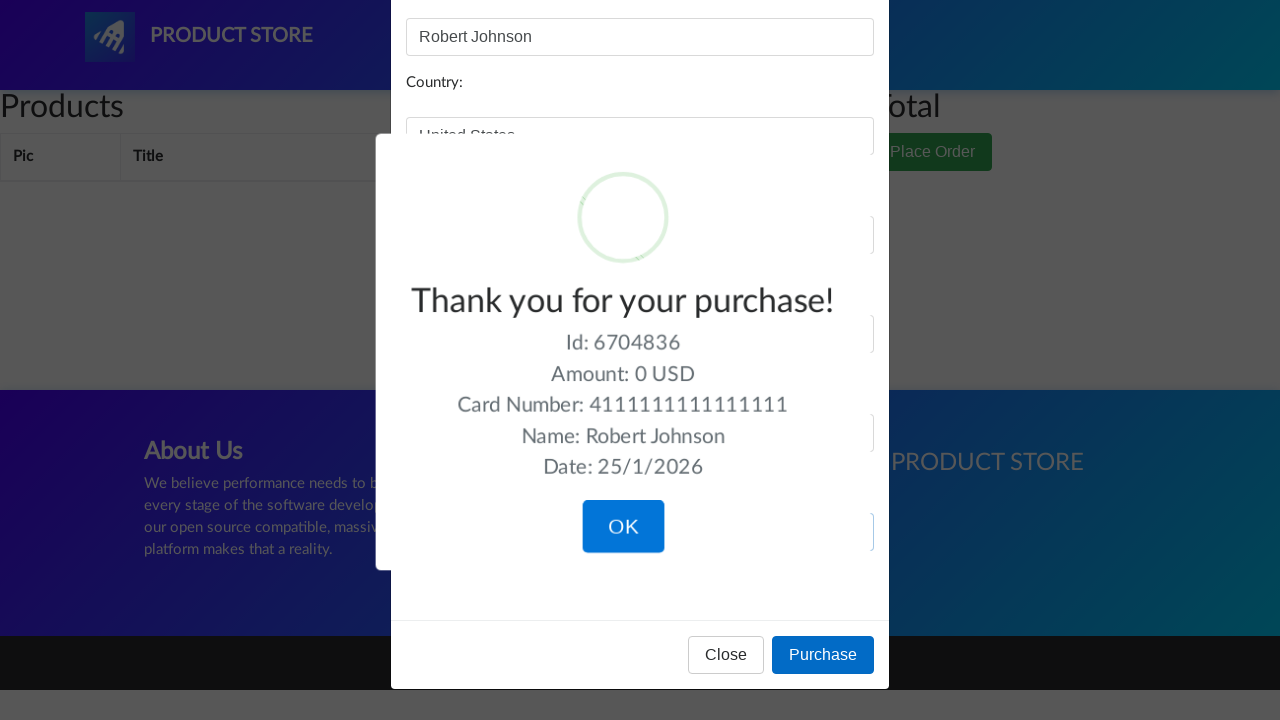

Order confirmation element became visible
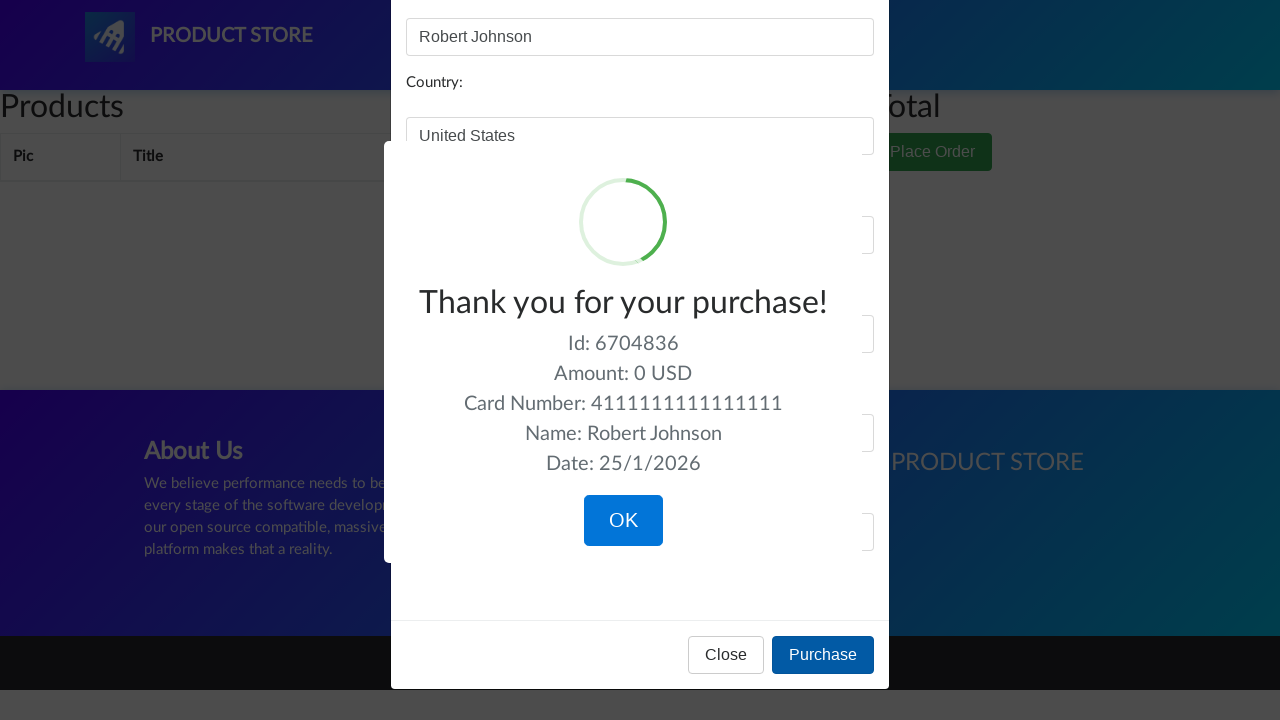

Clicked confirmation button to complete purchase at (623, 521) on .confirm
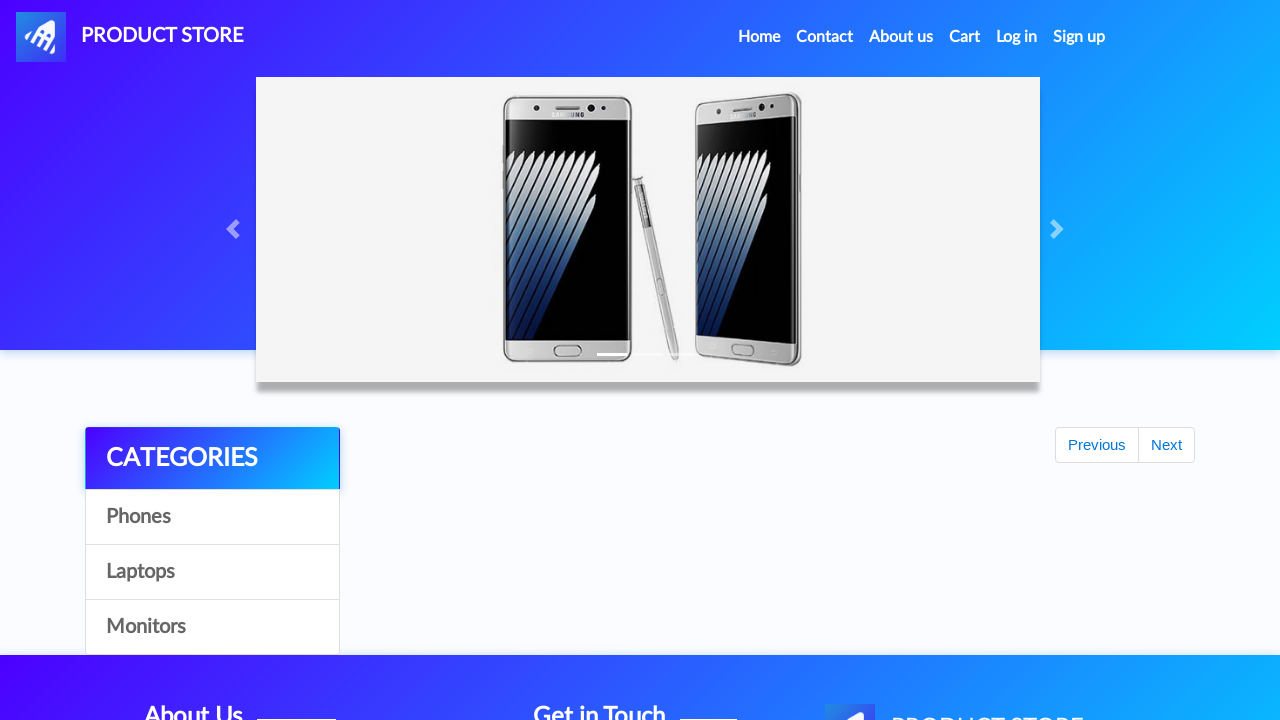

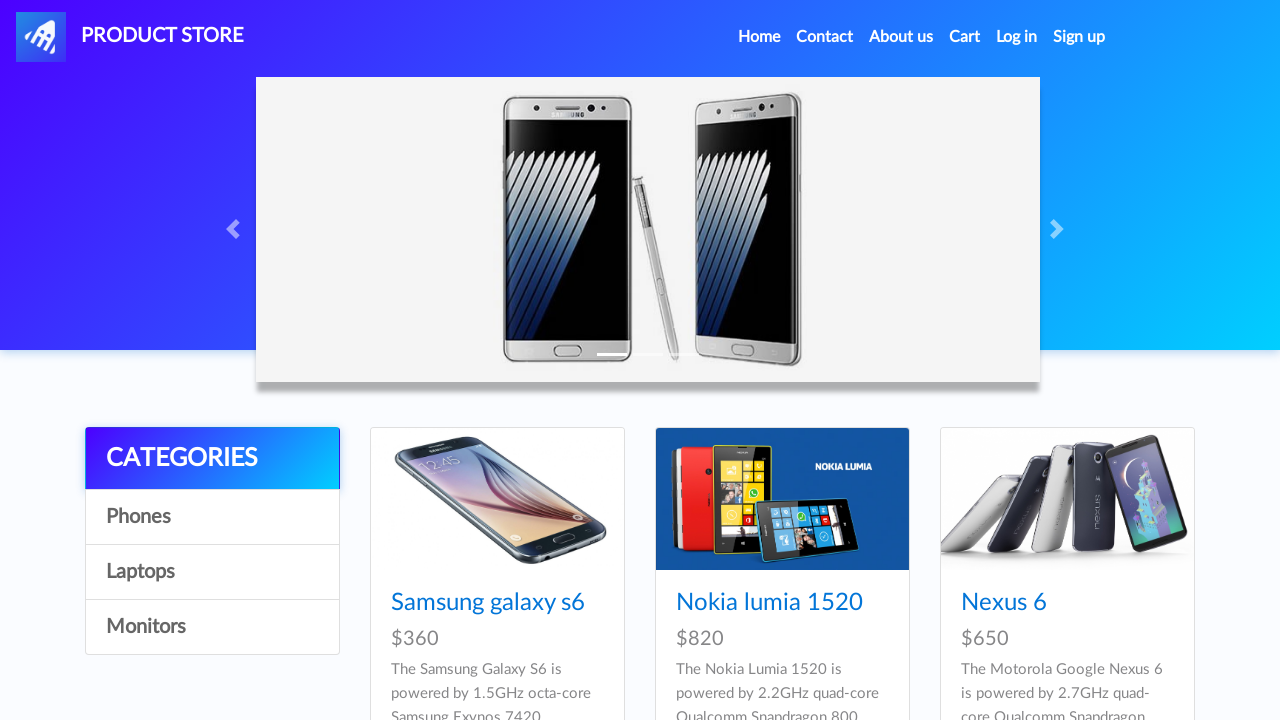